Clicks Enable button and verifies button text changes to "Disable".

Starting URL: https://the-internet.herokuapp.com/dynamic_controls

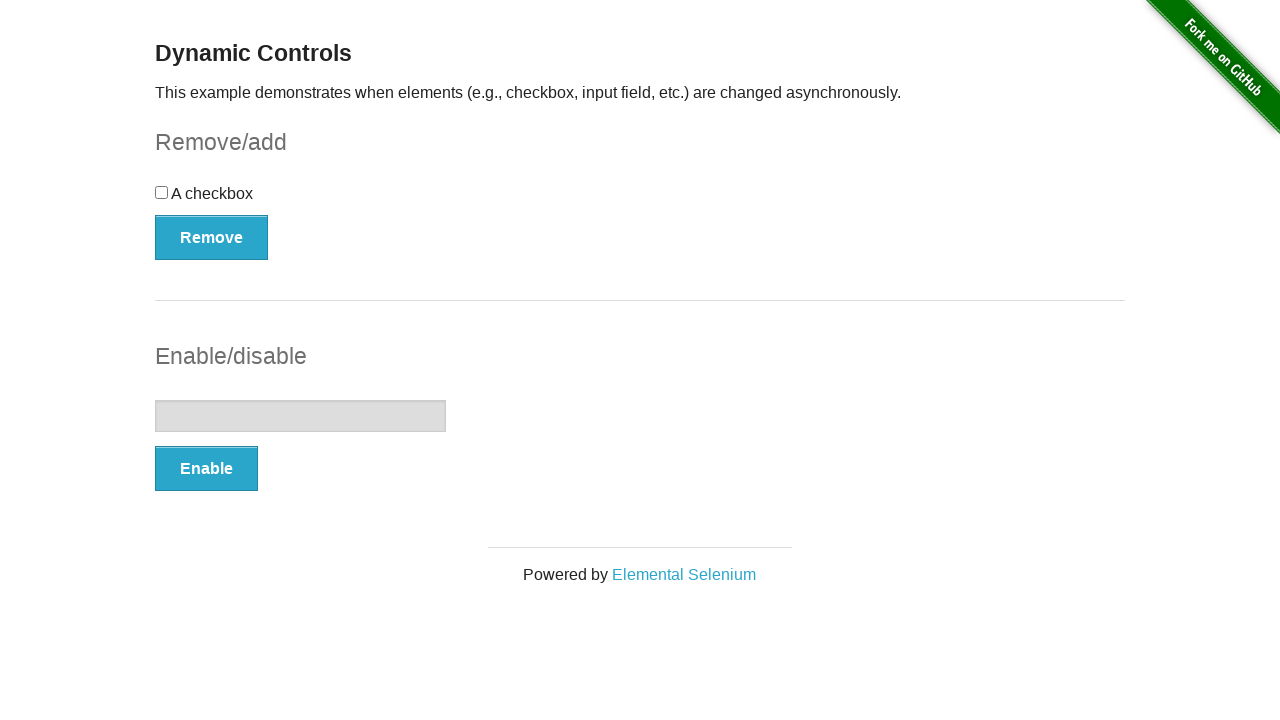

Clicked Enable button in input example section at (206, 469) on #input-example button
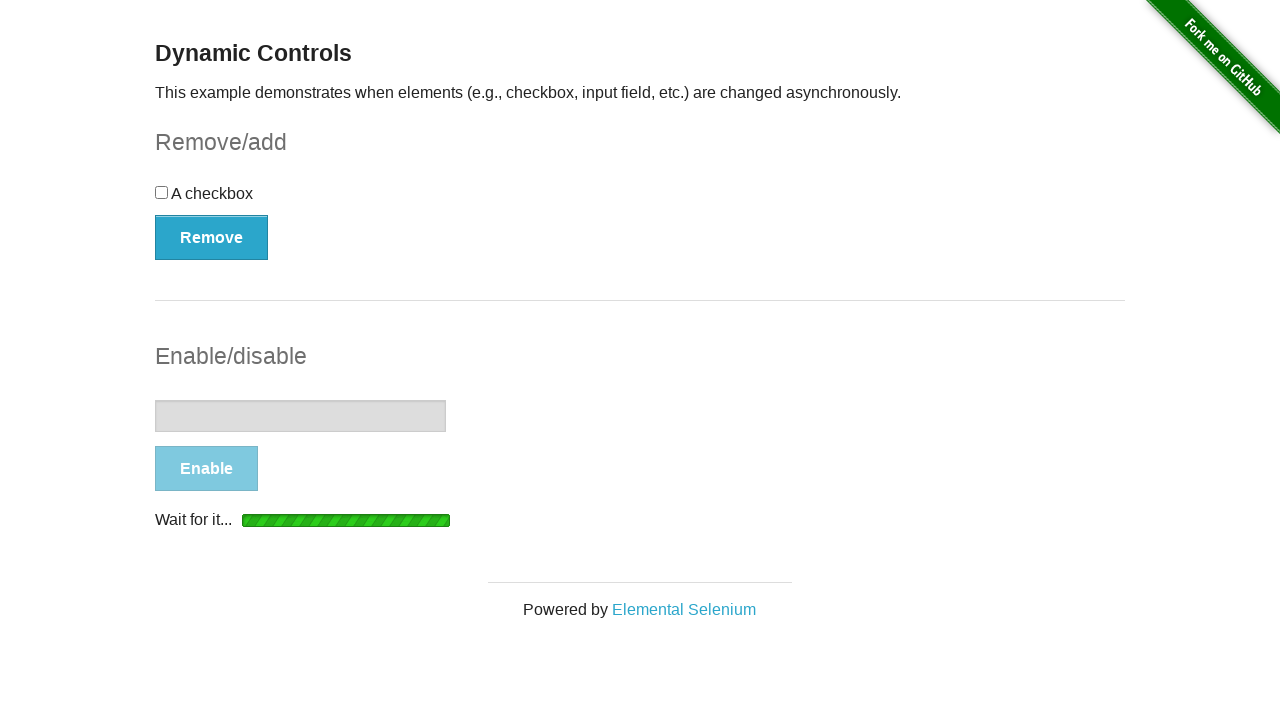

Loading indicator disappeared
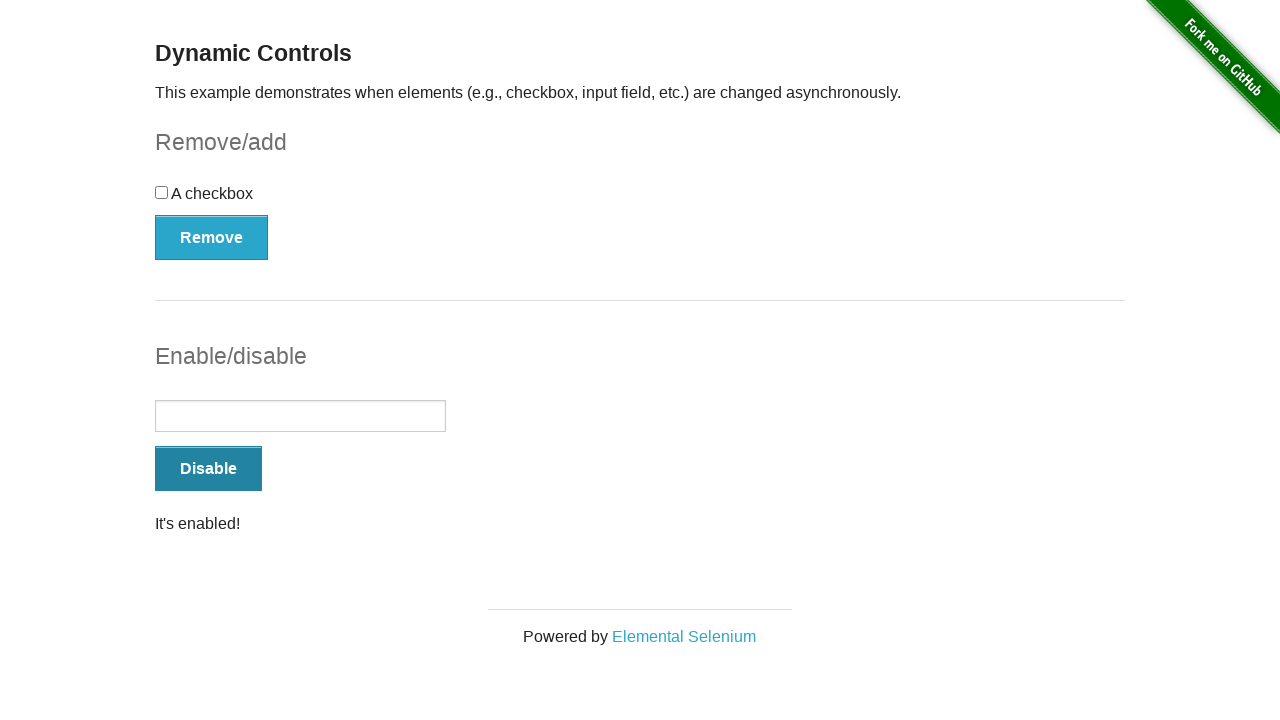

Verified success message displays 'It's enabled!'
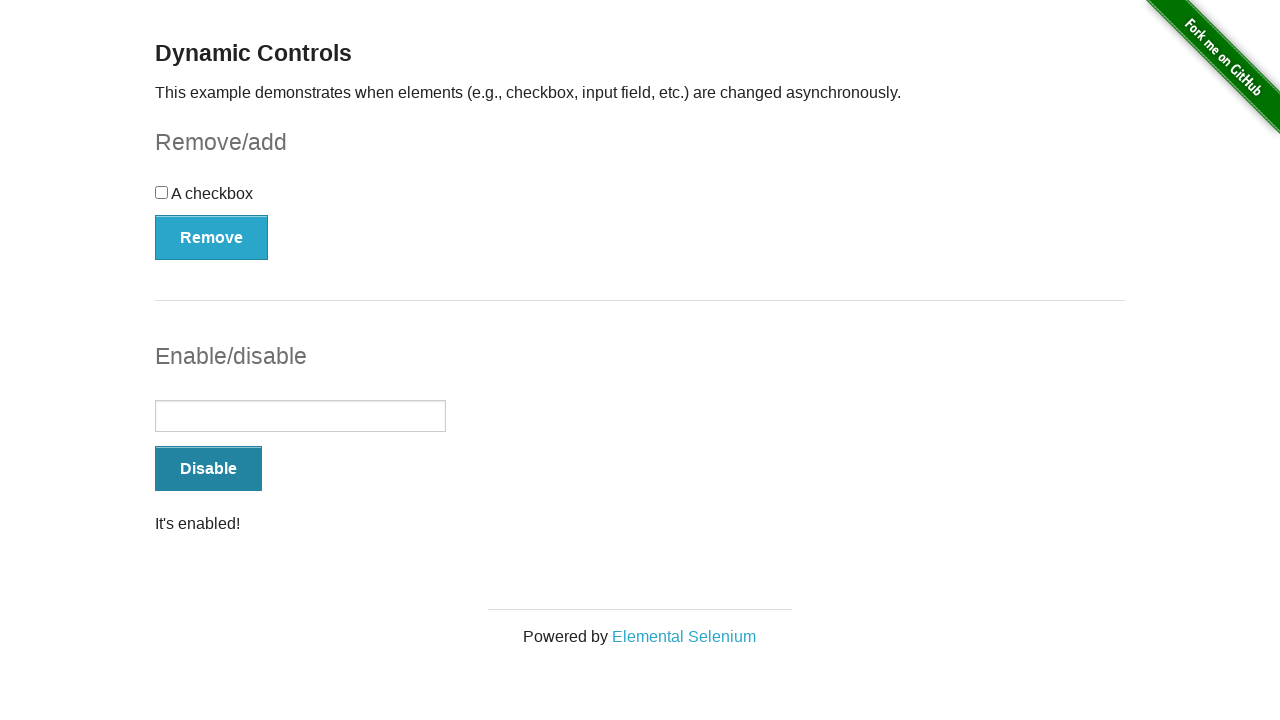

Retrieved button text content
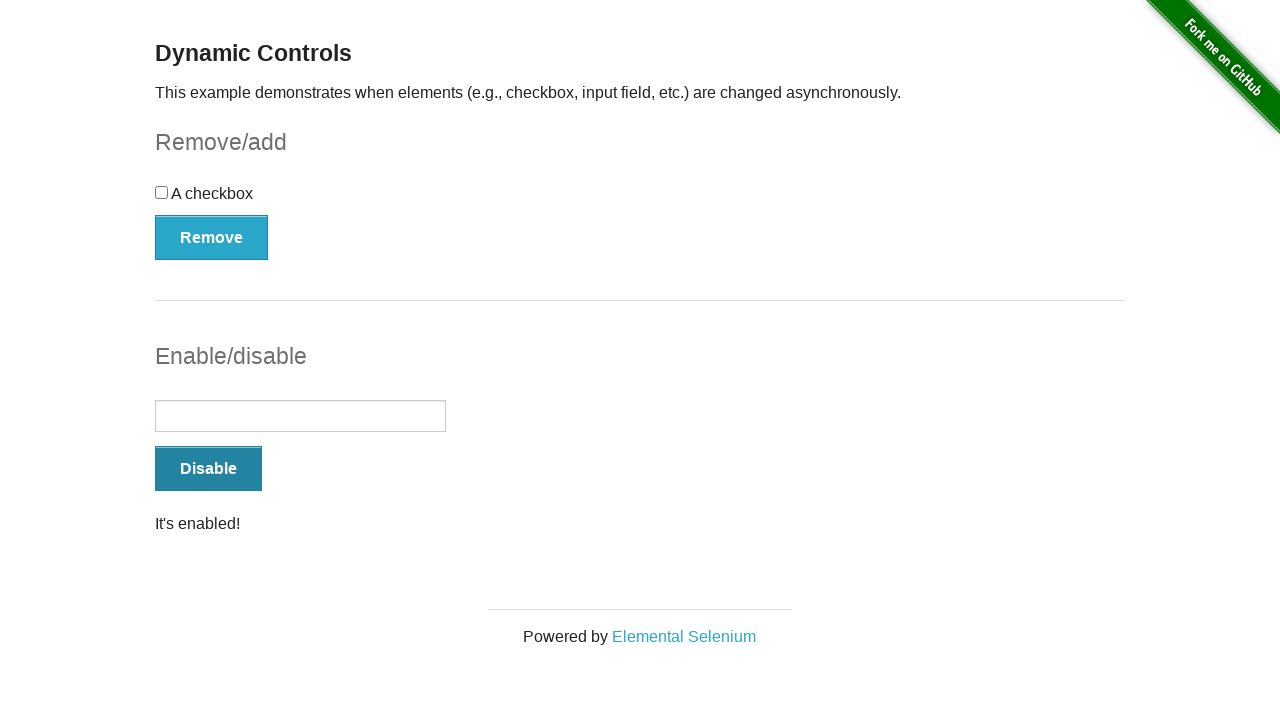

Verified button text changed to 'Disable'
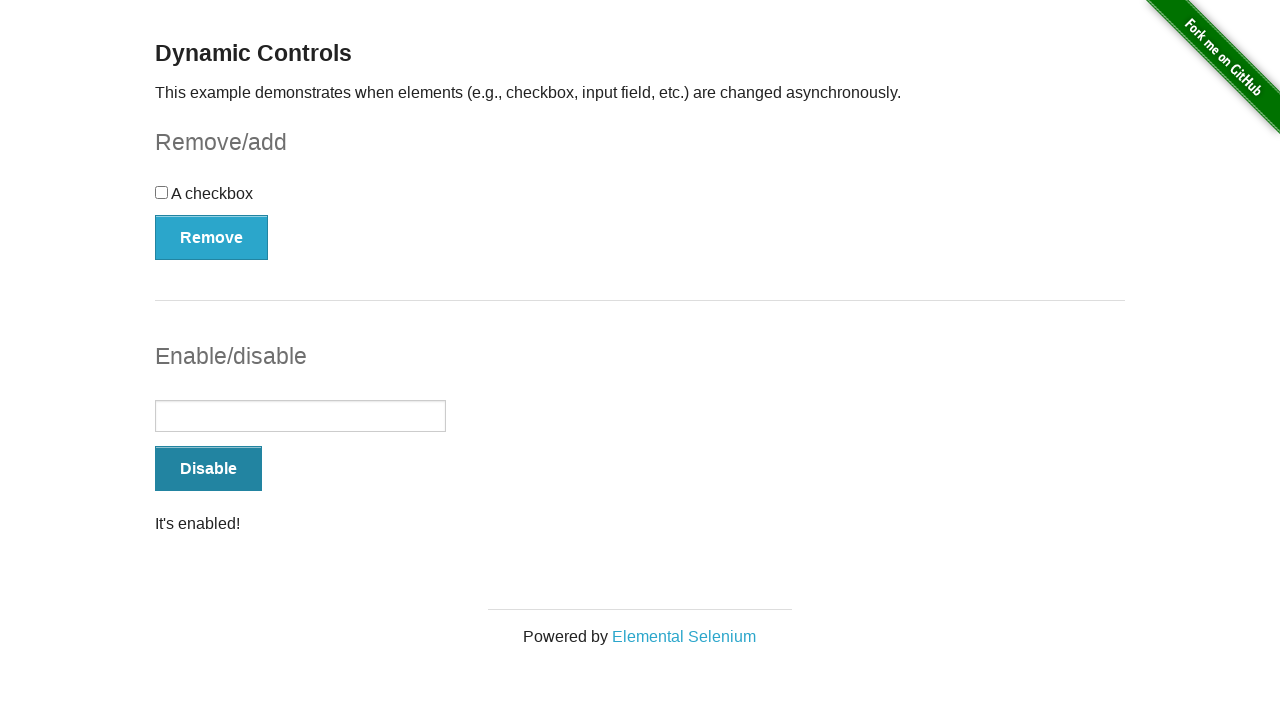

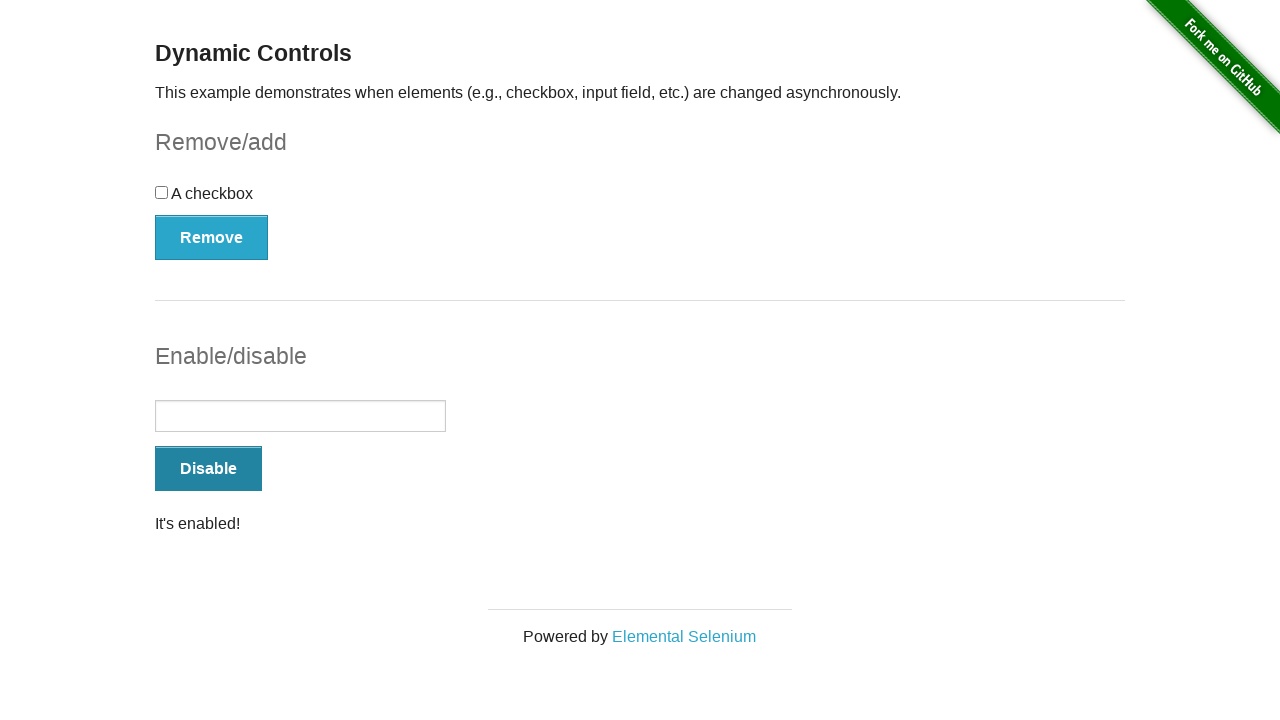